Fills out a contact form by entering name, email, phone, and address information into the respective fields

Starting URL: https://testautomationpractice.blogspot.com/

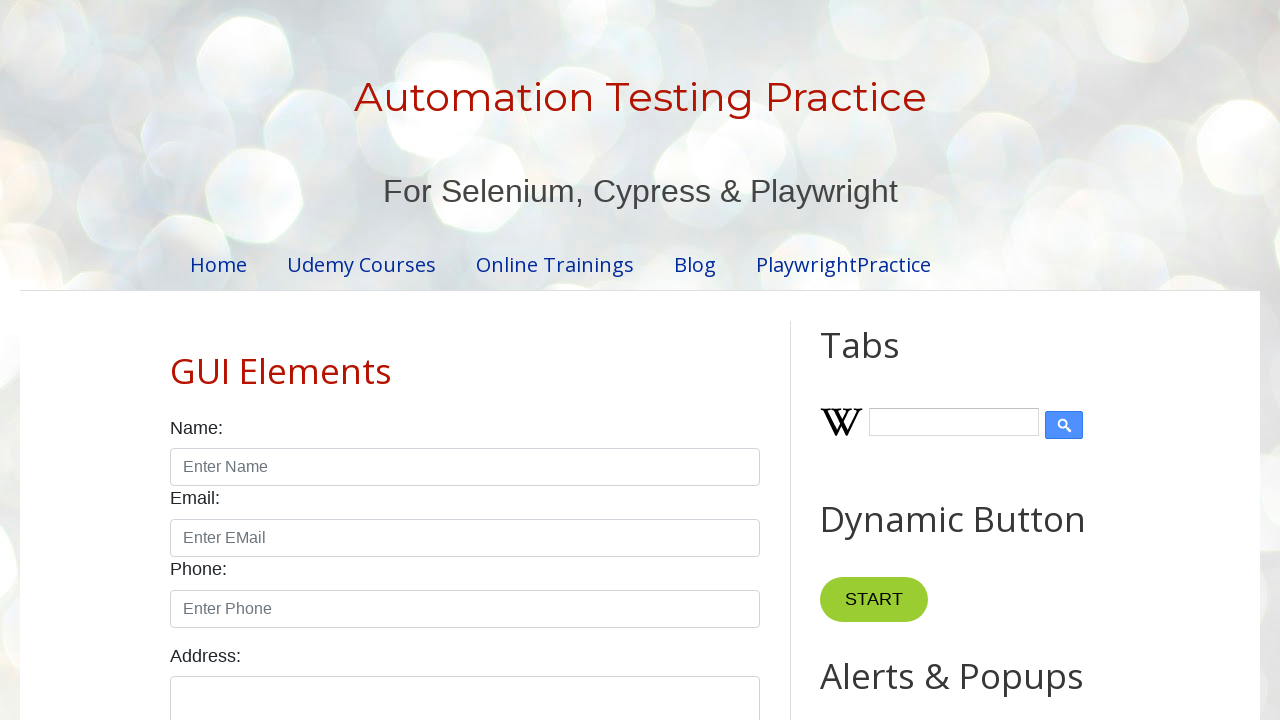

Filled name field with 'John Smith' on #name
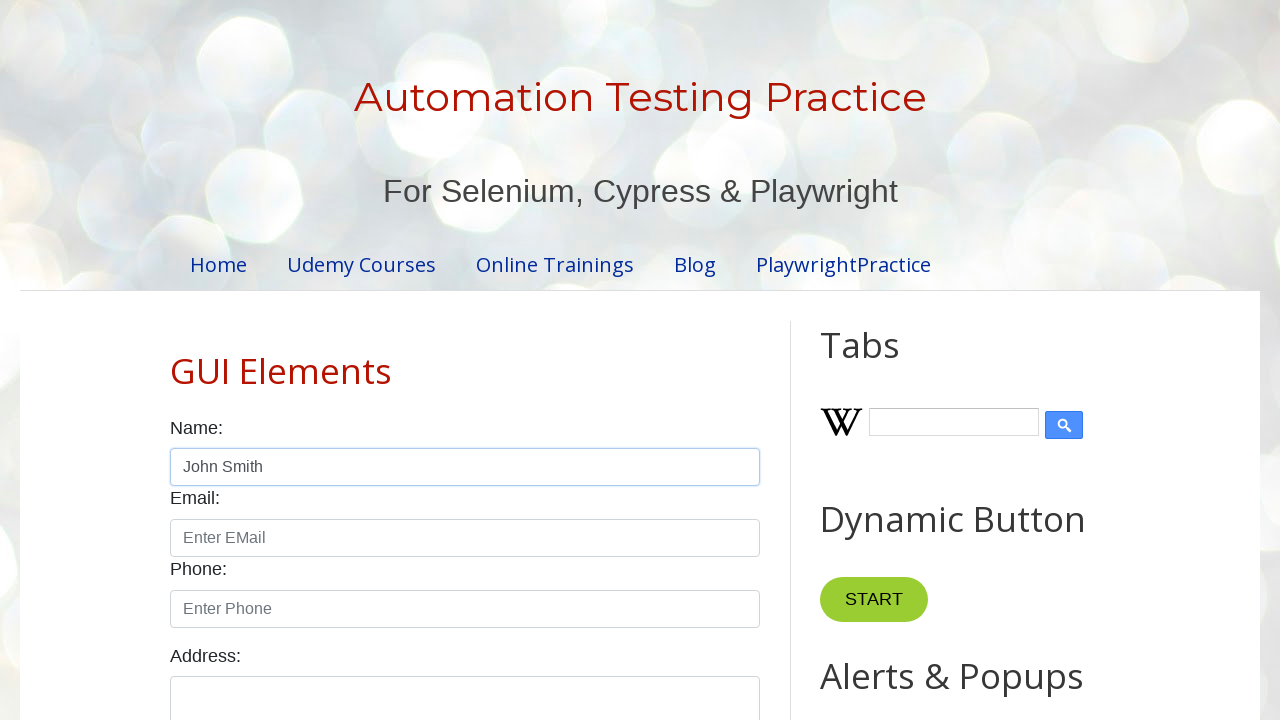

Filled email field with 'john.smith@example.com' on #email
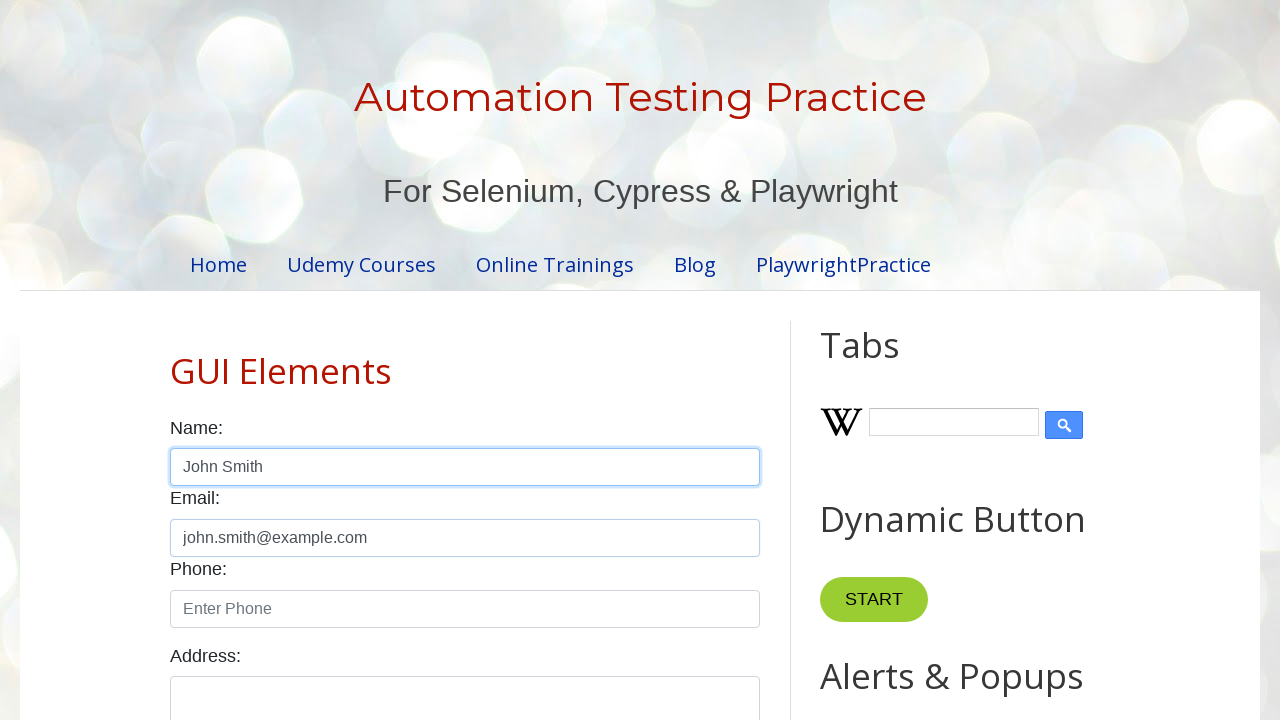

Filled phone field with '5551234567' on #phone
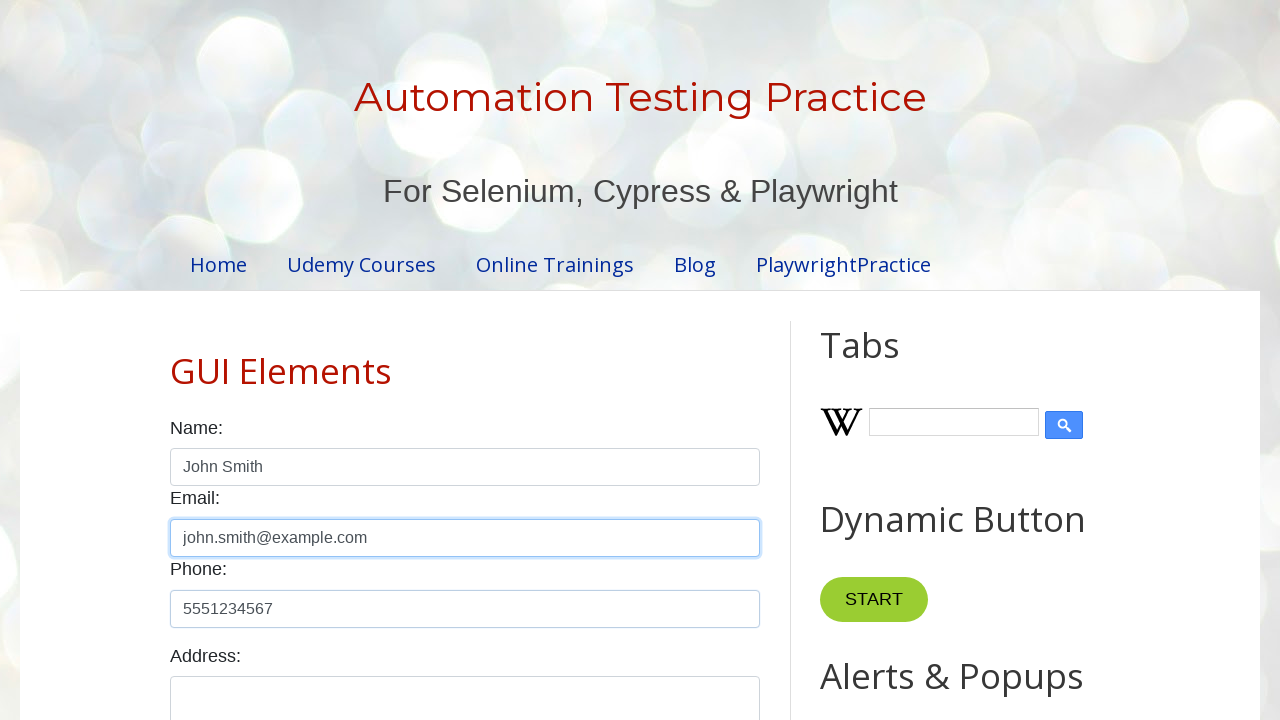

Filled address field with '123 Main Street, Anytown, USA 12345' on #textarea
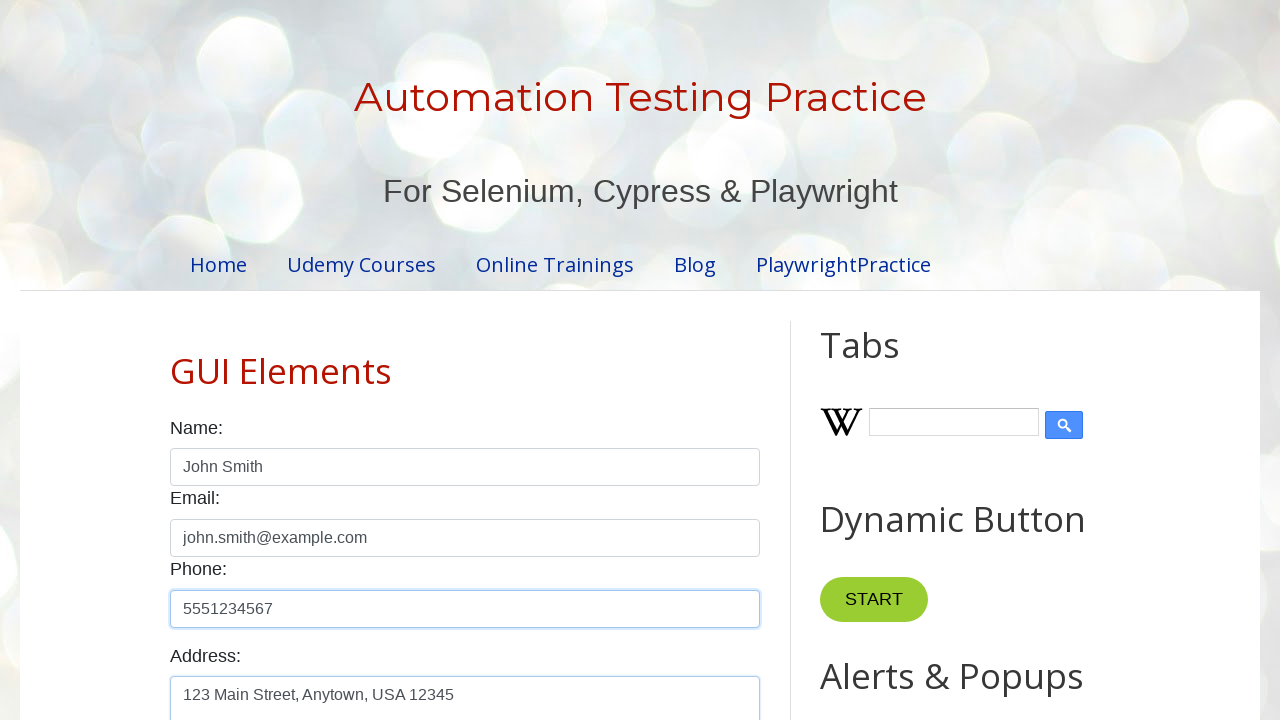

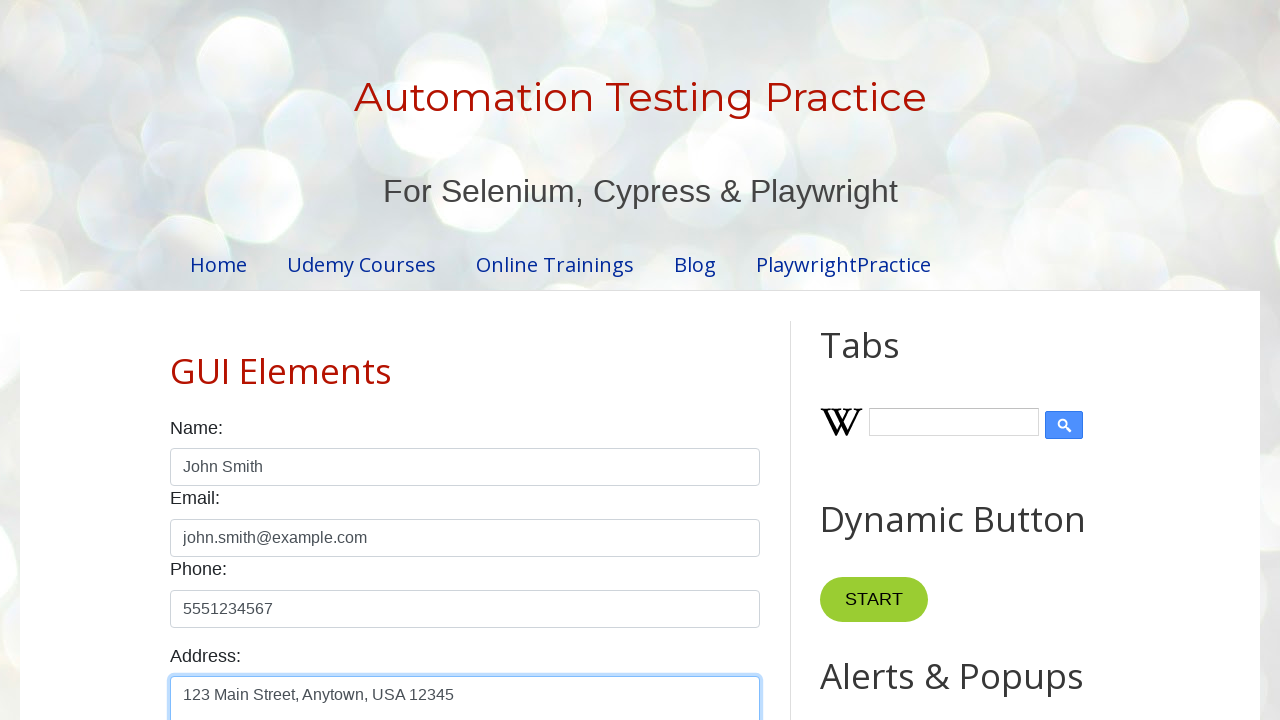